Tests a math challenge form by reading a value from the page, calculating a mathematical formula (log of absolute value of 12*sin(x)), filling in the answer, checking required checkboxes, and submitting the form.

Starting URL: https://suninjuly.github.io/math.html

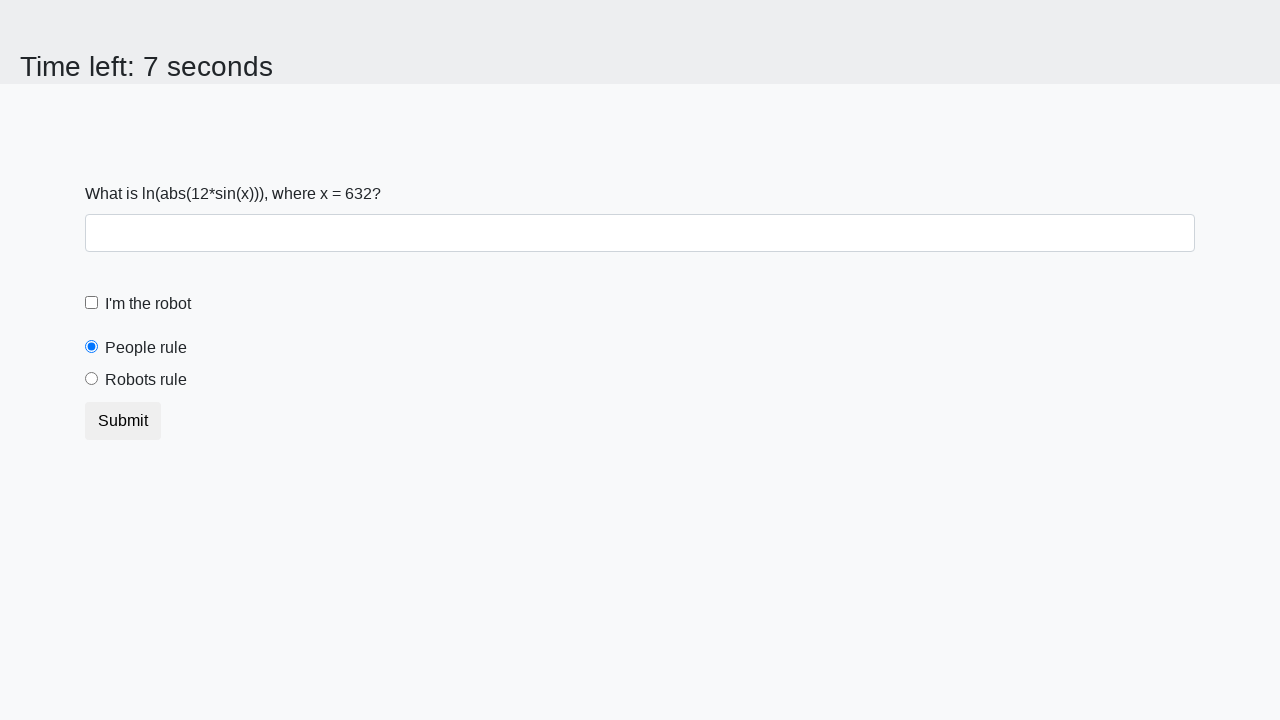

Read x value from page element #input_value
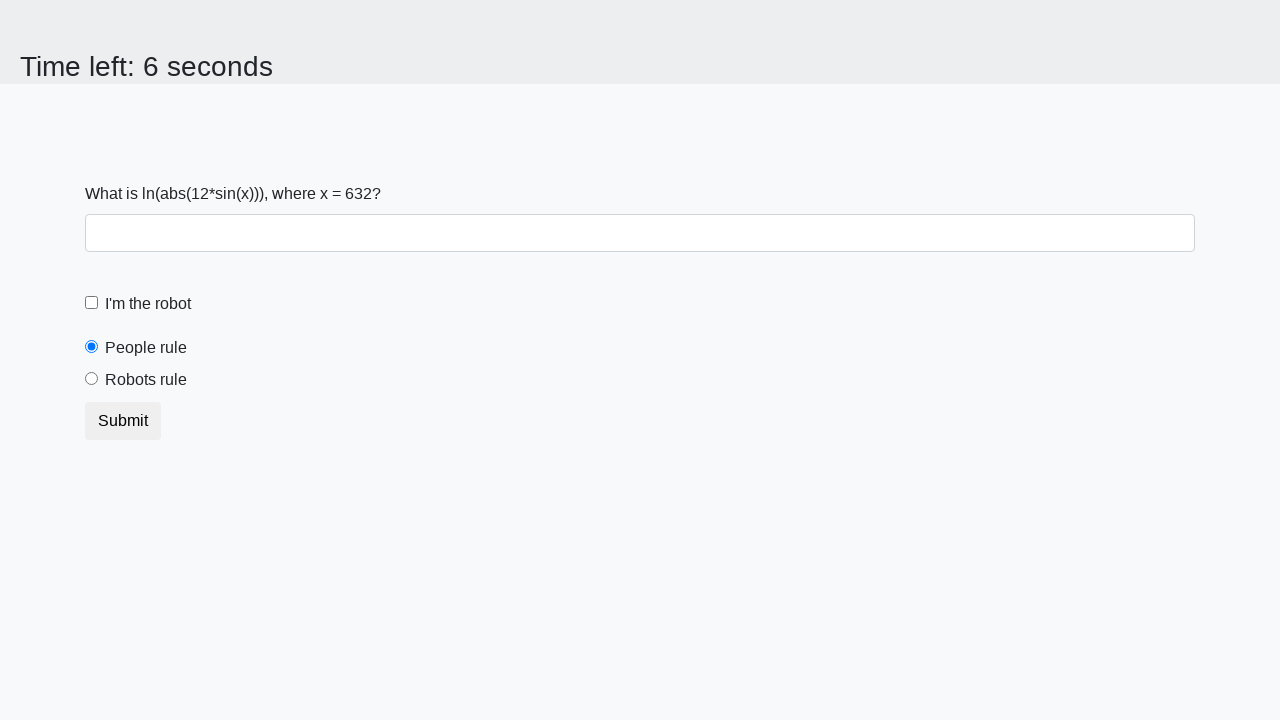

Calculated answer using formula log(abs(12*sin(x))): 1.8194333327728622
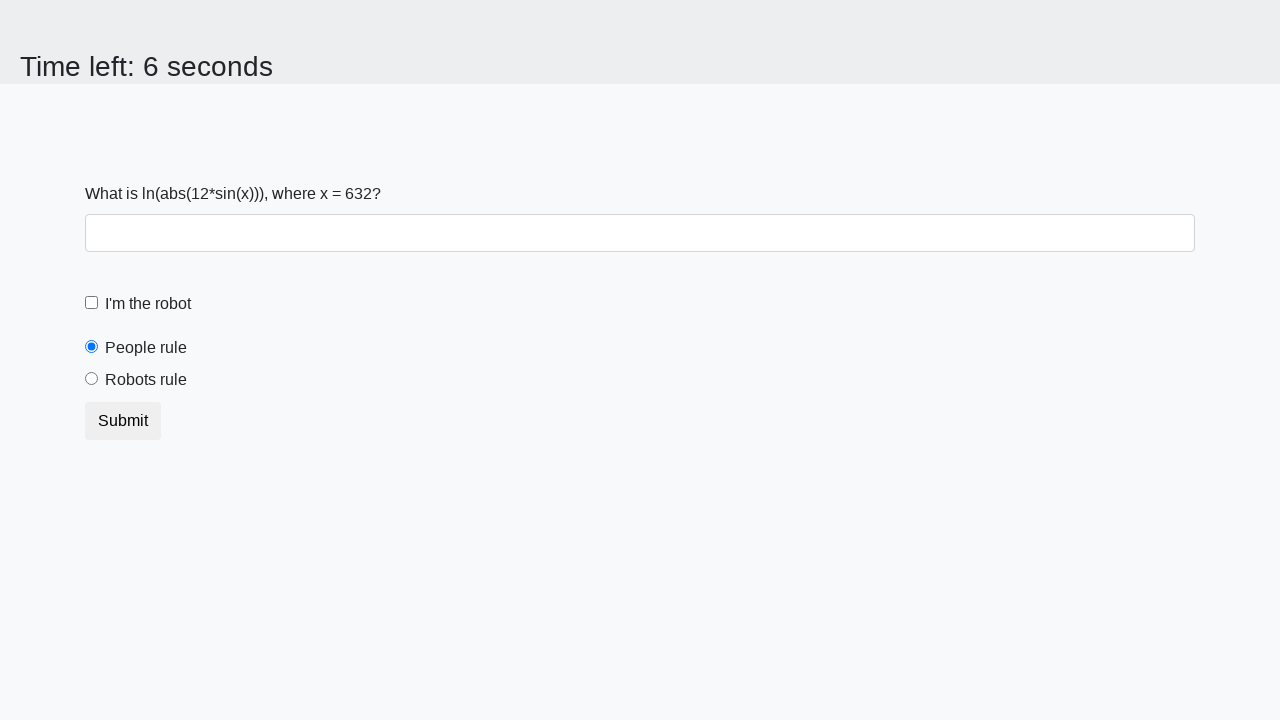

Filled answer field with calculated value: 1.8194333327728622 on #answer
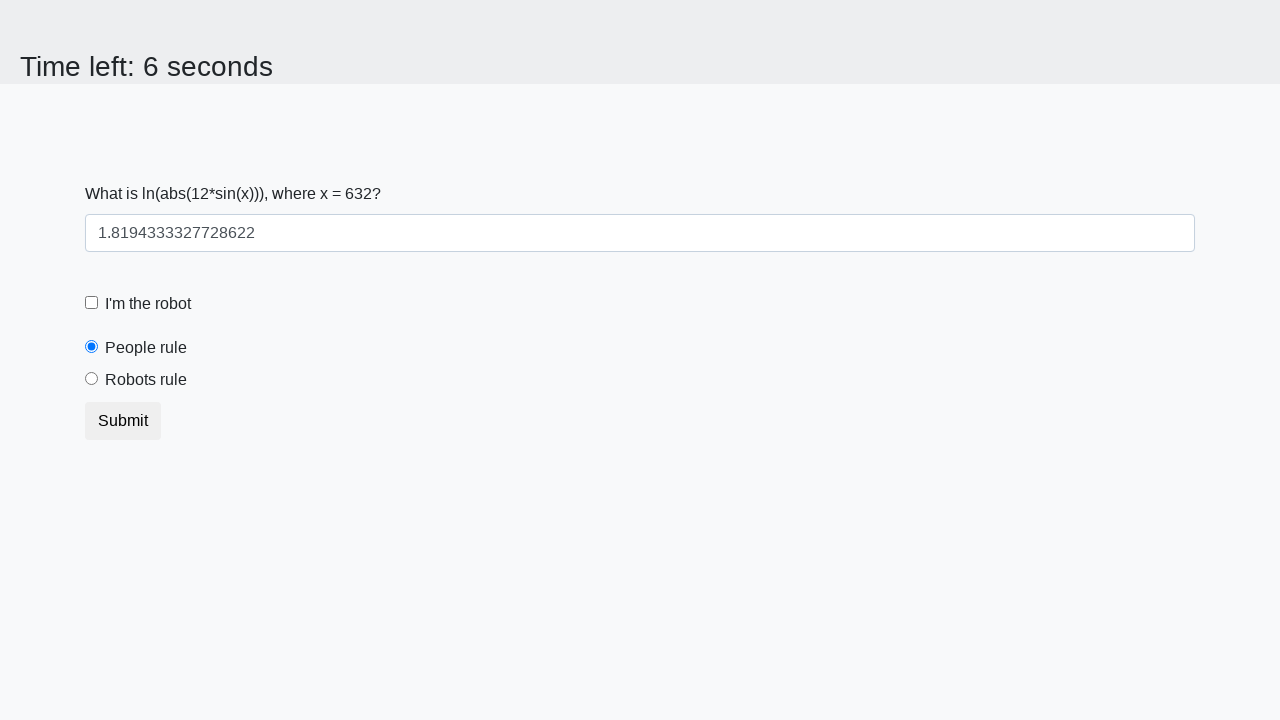

Clicked robot checkbox (#robotCheckbox) at (92, 303) on #robotCheckbox
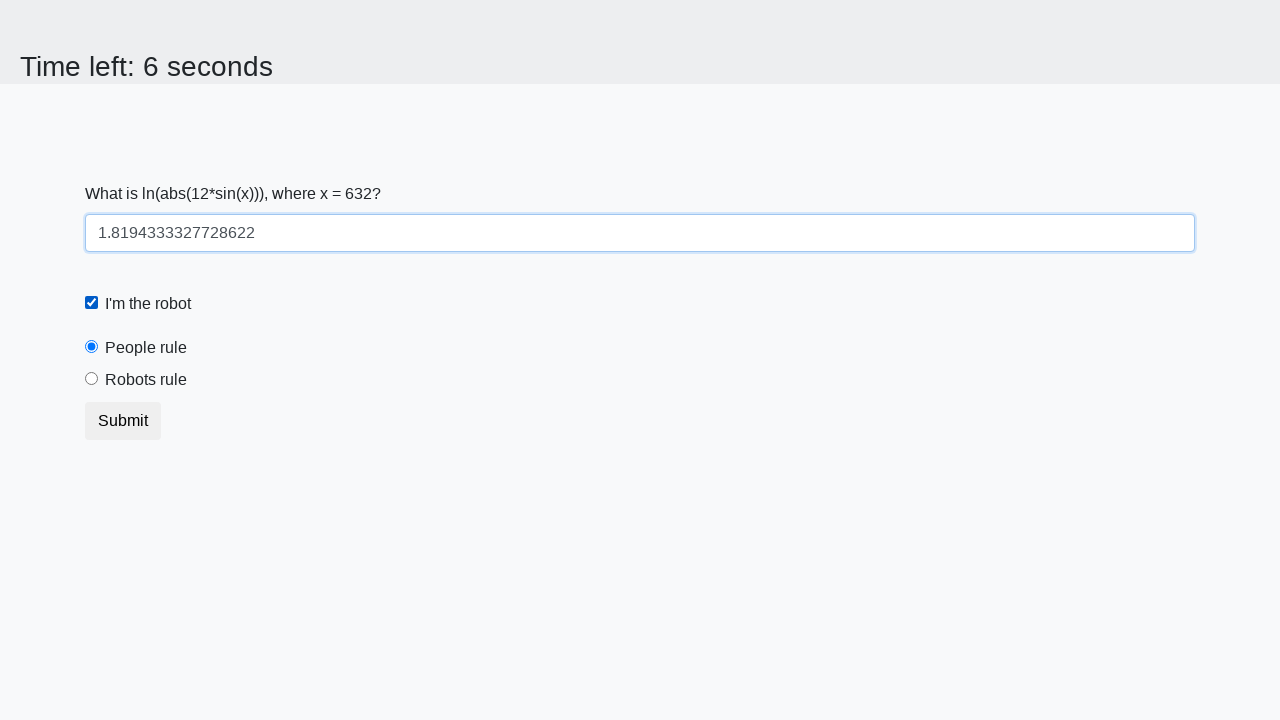

Clicked robots rule checkbox/radio (#robotsRule) at (92, 379) on #robotsRule
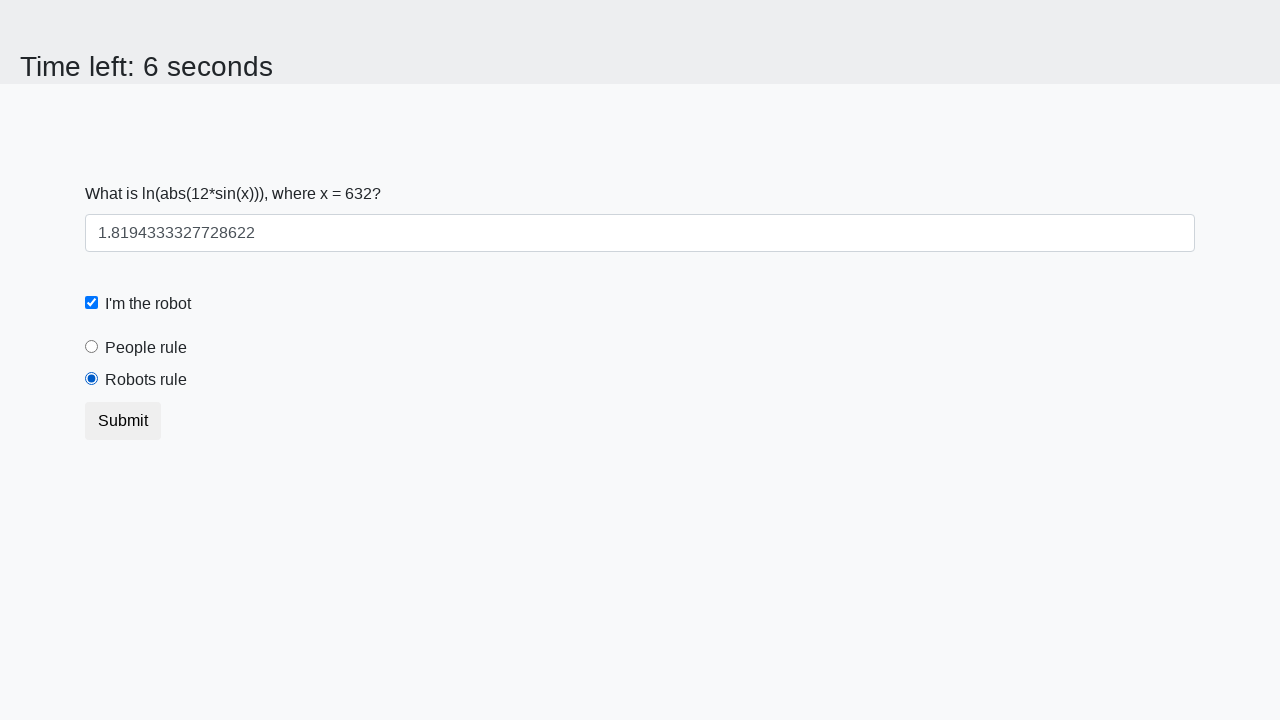

Clicked submit button to submit math challenge form at (123, 421) on .btn
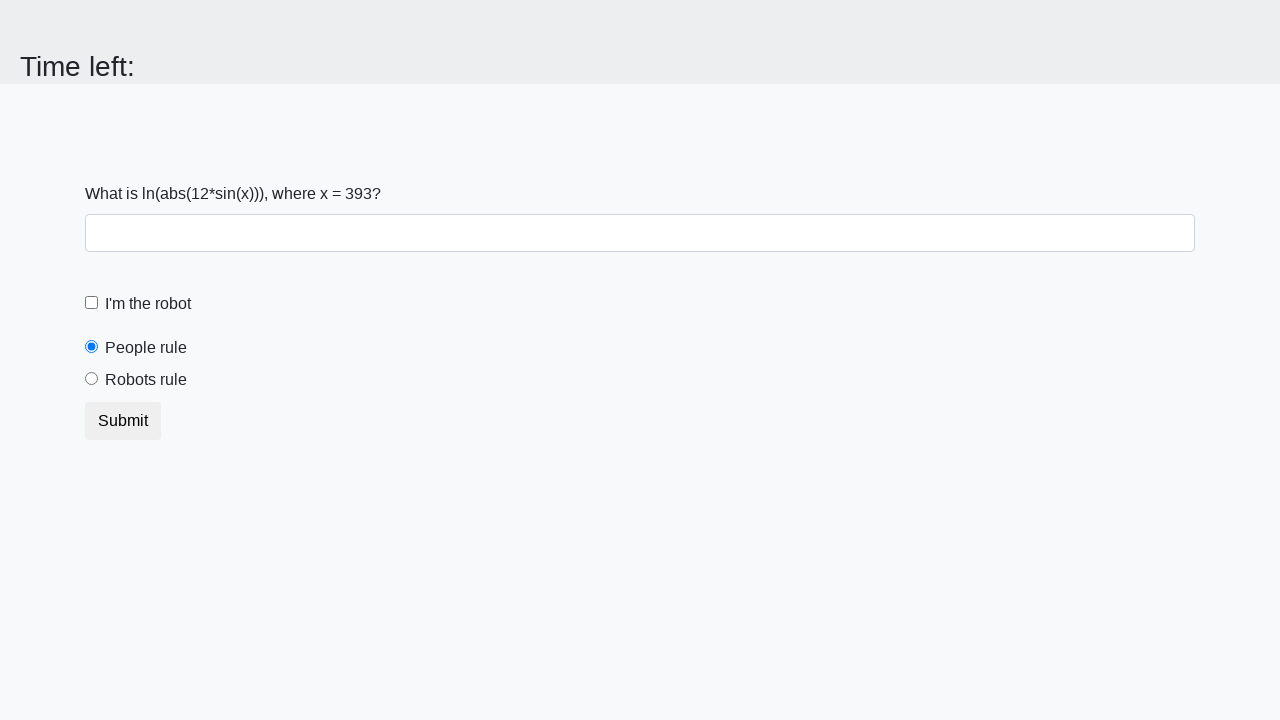

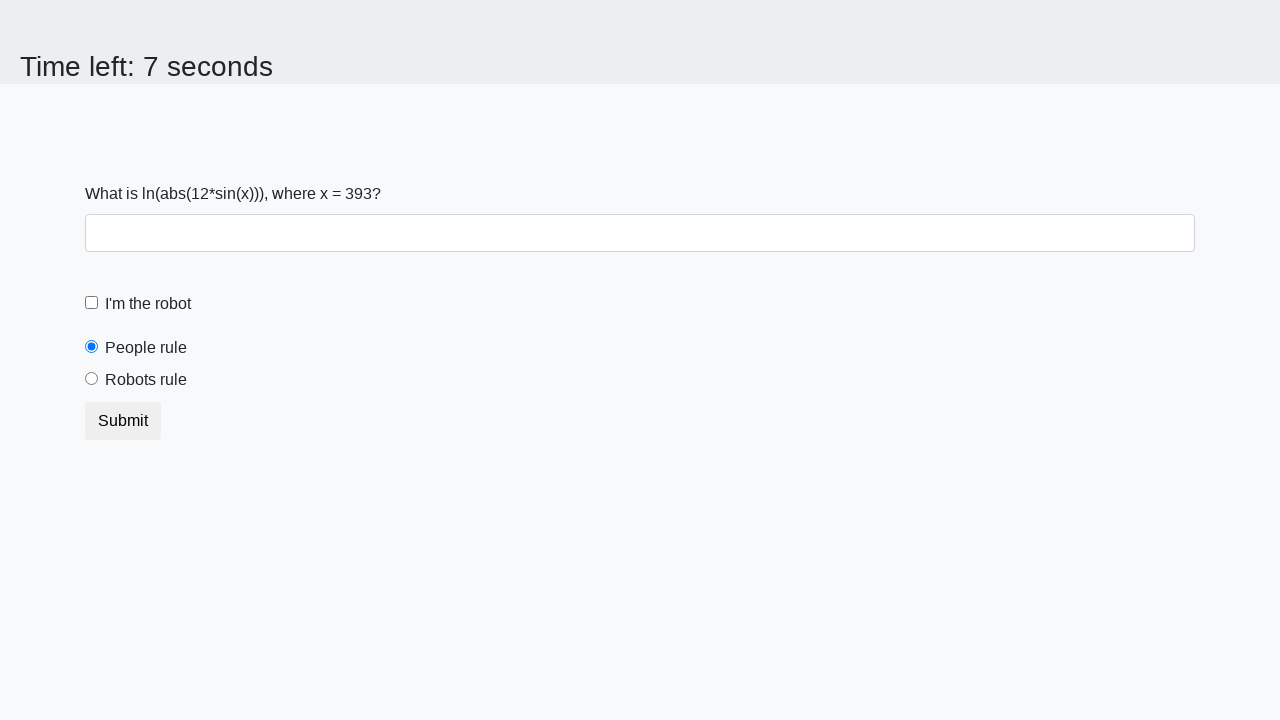